Tests handling of a JavaScript prompt dialog by entering text and verifying the result

Starting URL: https://the-internet.herokuapp.com/javascript_alerts

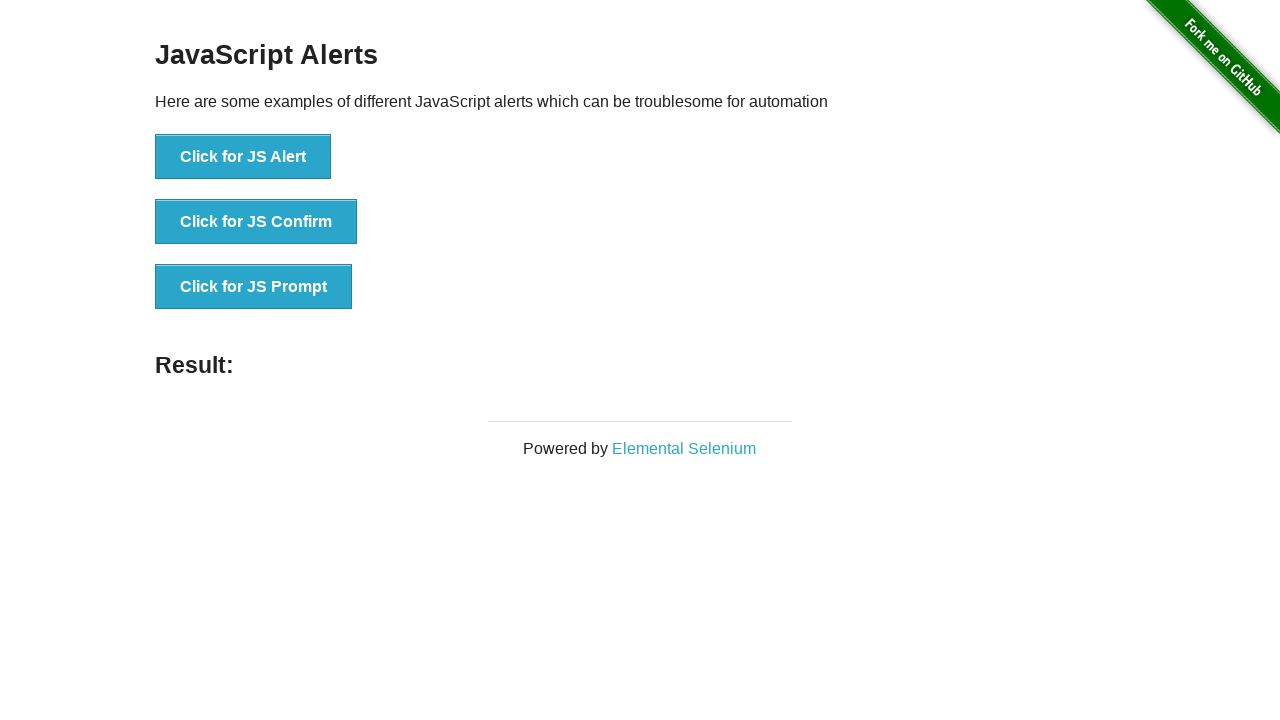

Set up dialog handler to accept prompt with text 'hello'
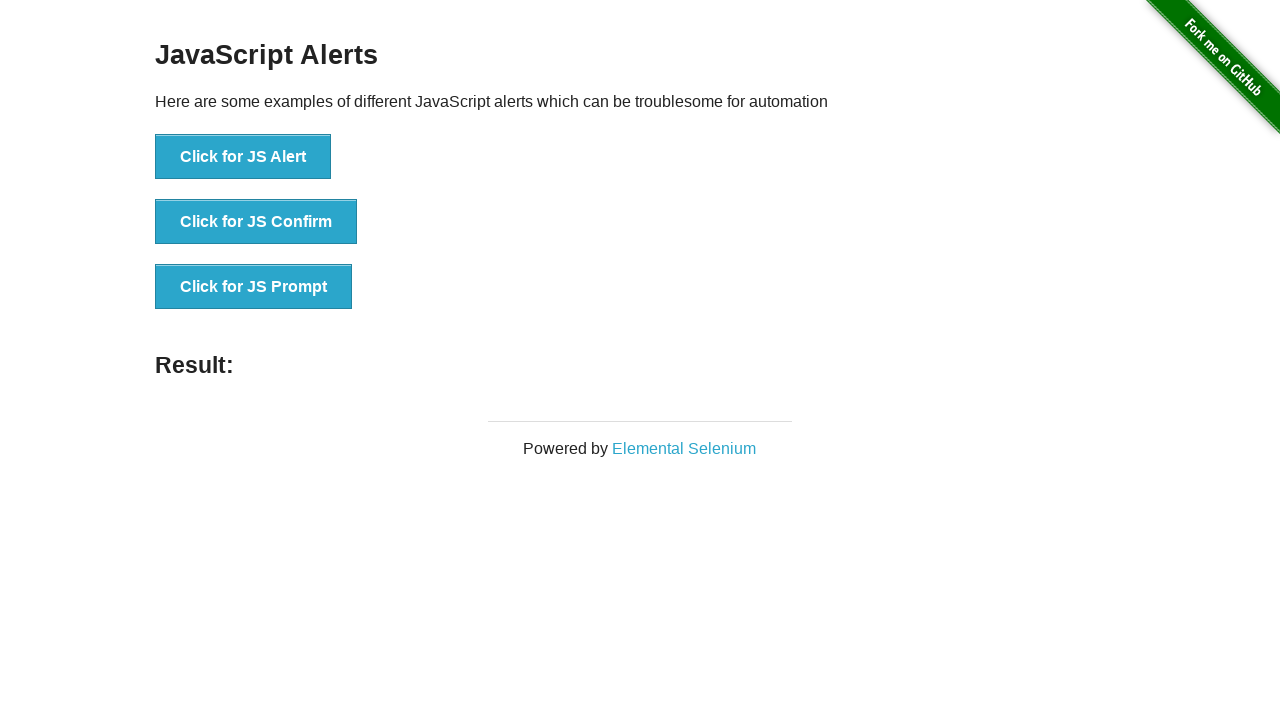

Clicked button to trigger JavaScript prompt dialog at (254, 287) on text=Click for JS Prompt
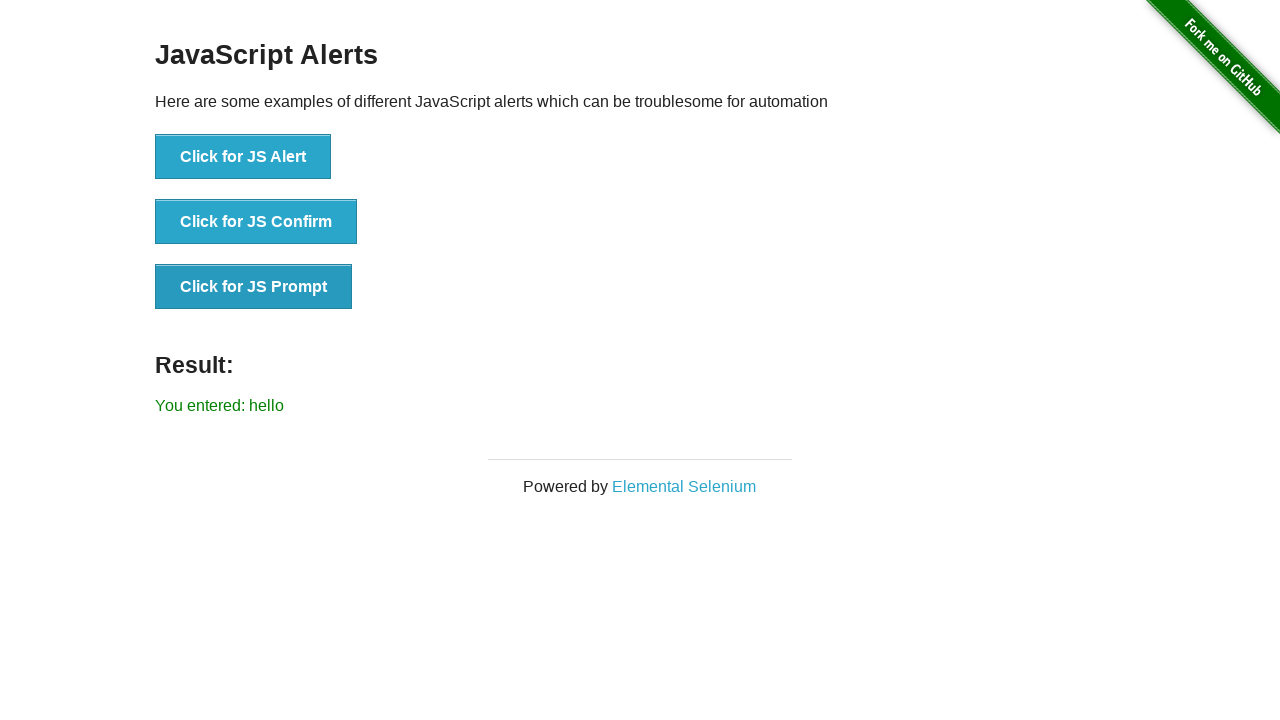

Result element loaded after prompt was submitted
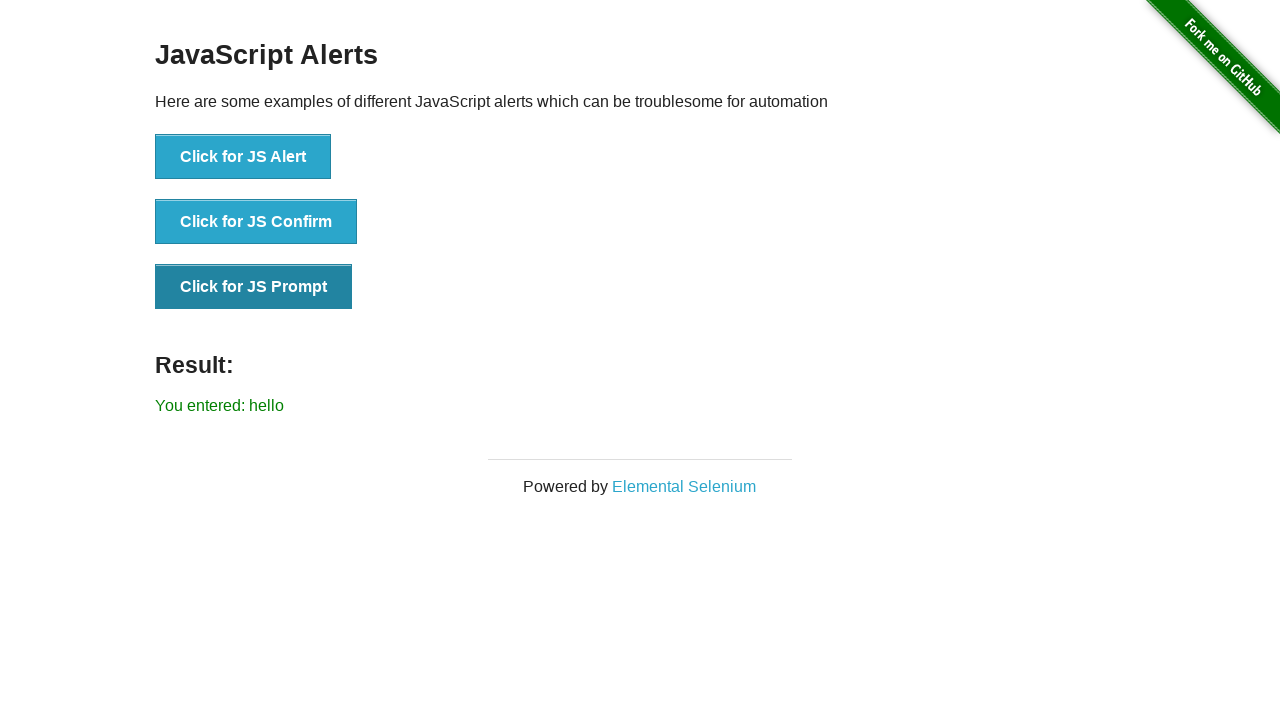

Verified that result text displays 'You entered: hello'
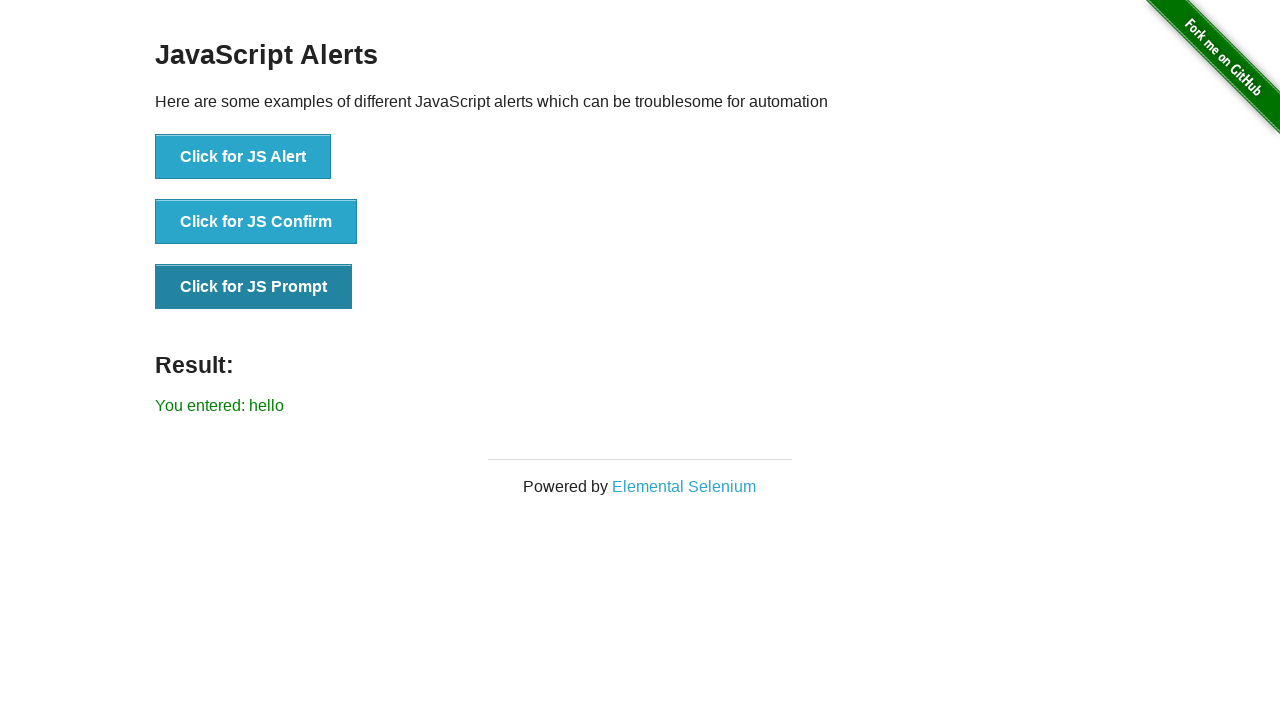

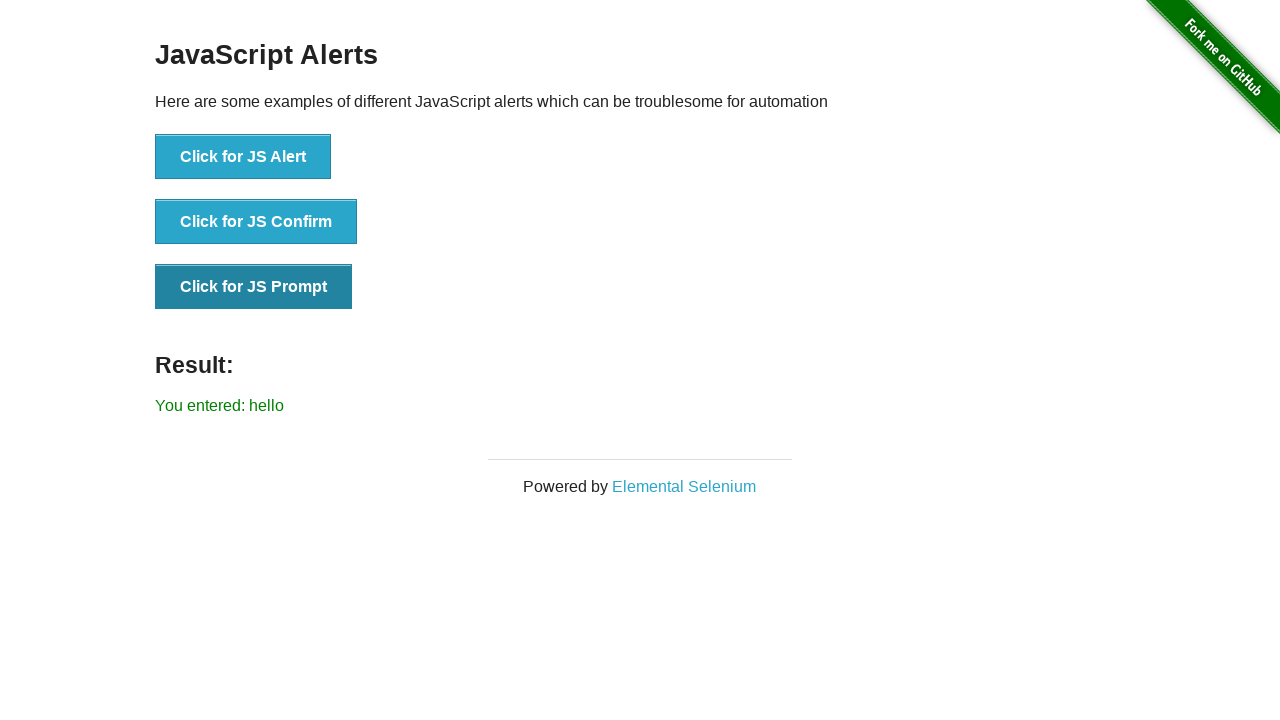